Navigates to the Selenium downloads page and clicks on a specific download link using XPath

Starting URL: https://www.selenium.dev/downloads/

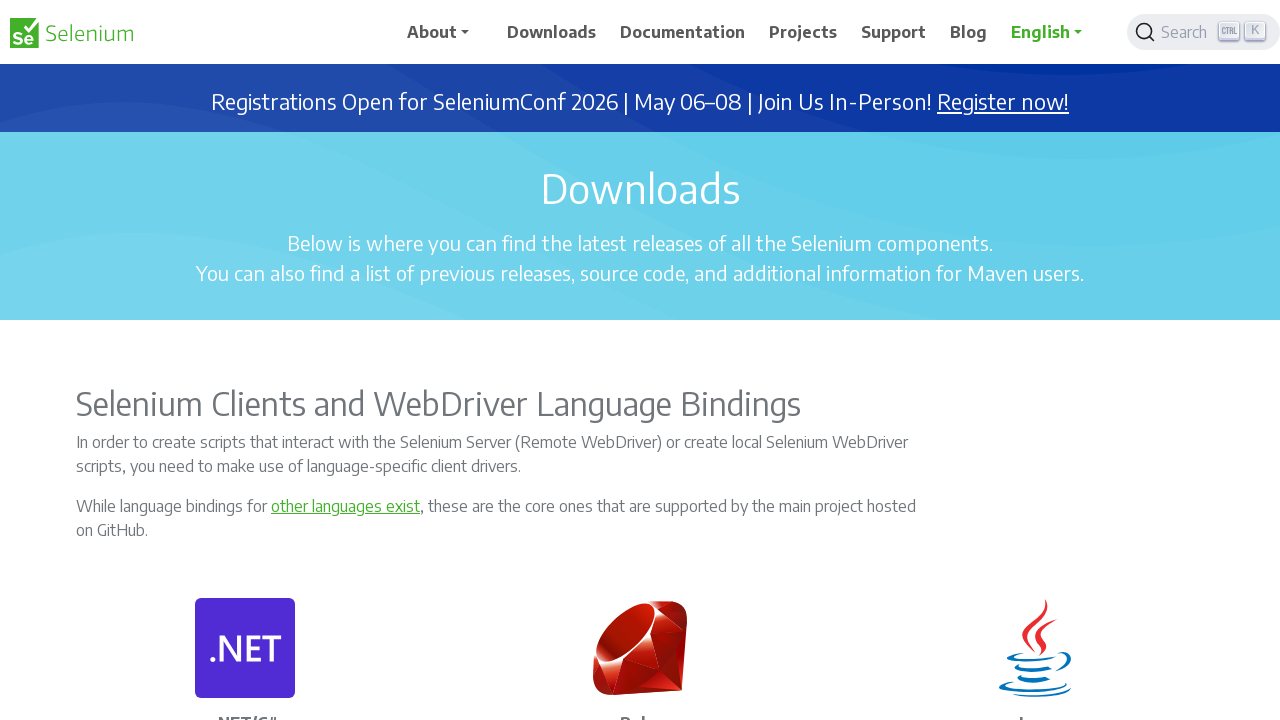

Navigated to Selenium downloads page
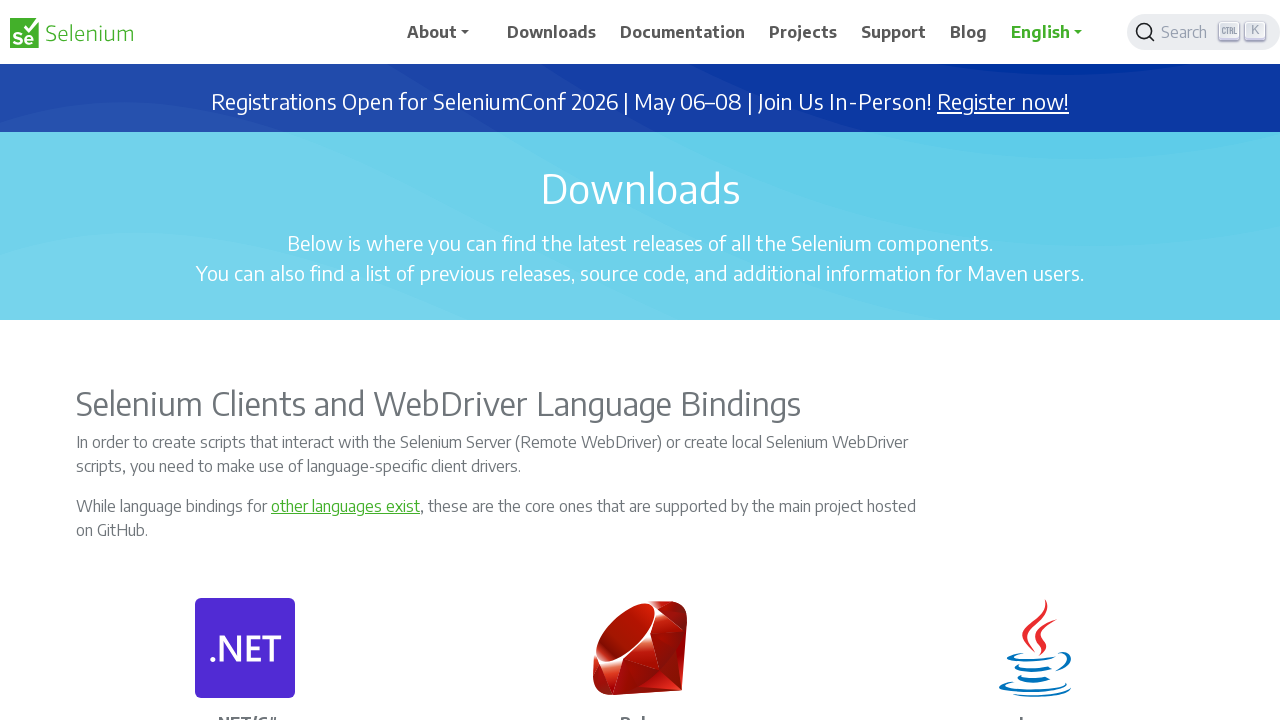

Clicked on the 4th Stable download link using XPath at (443, 361) on xpath=(//p[contains(text(),'Stable:')])[4]/../p[2]
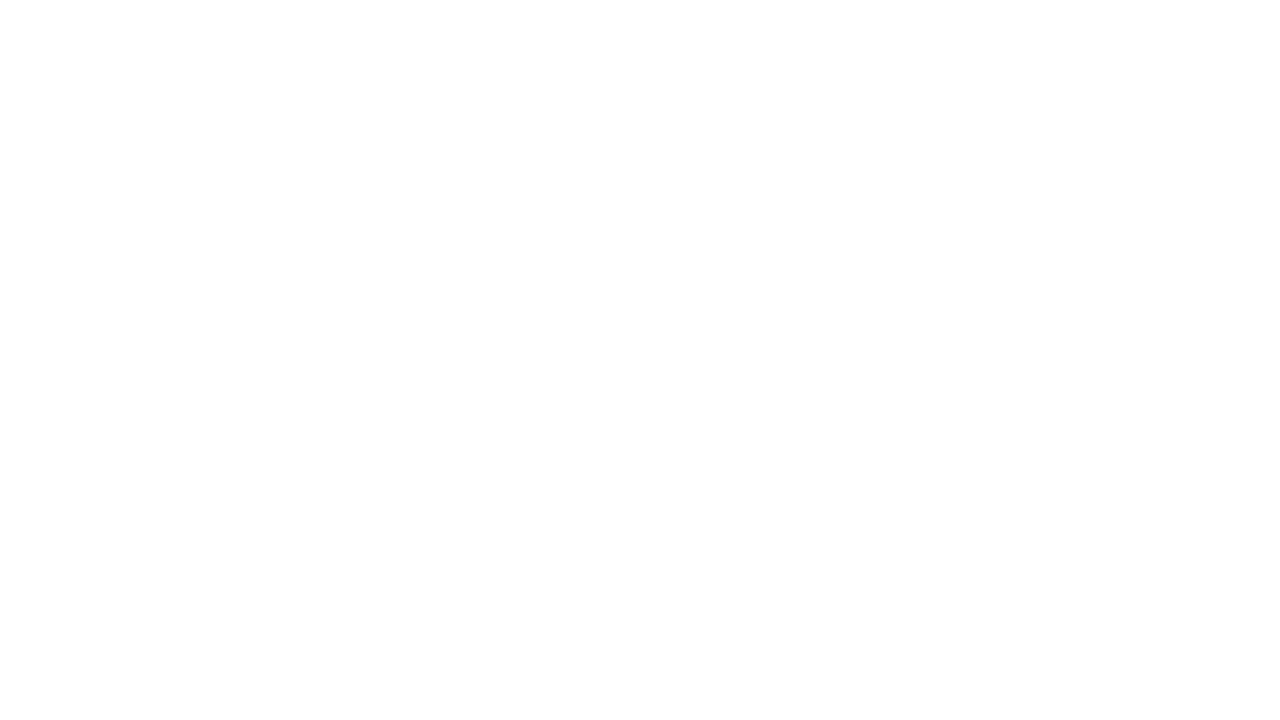

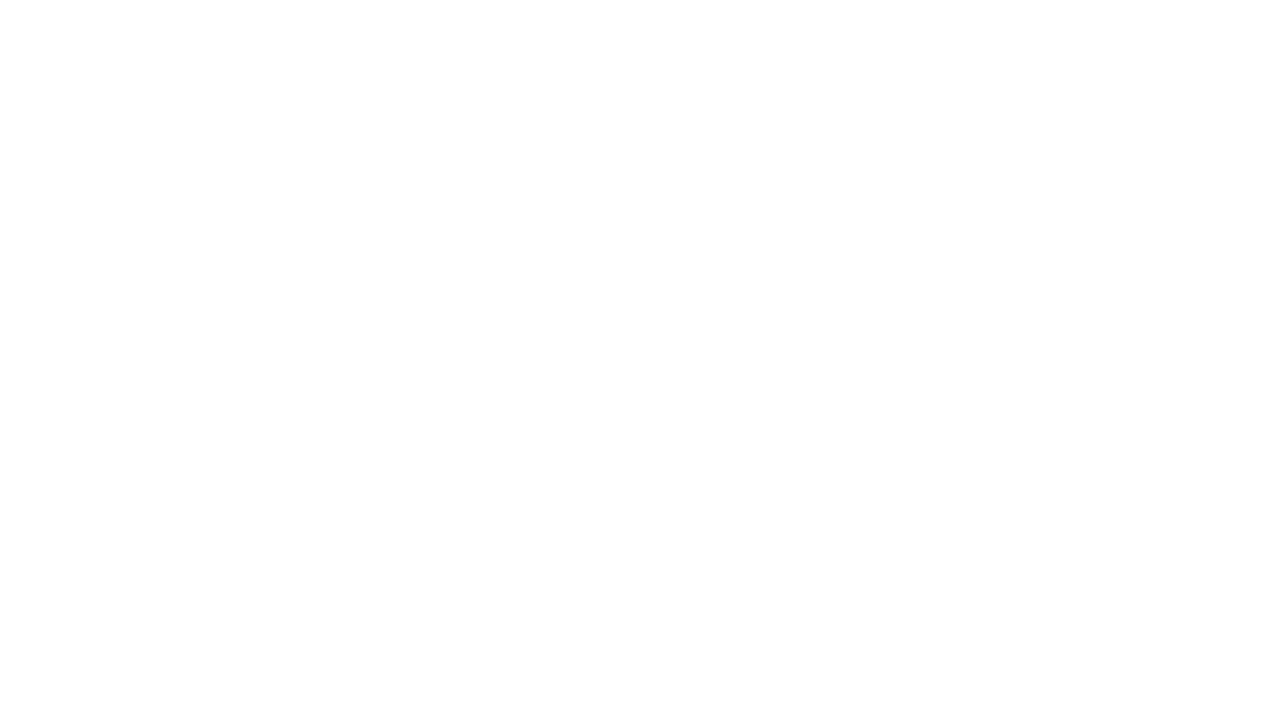